Tests registration form validation by submitting mismatched password and confirmation password and verifying the error message

Starting URL: https://alada.vn/tai-khoan/dang-ky.html

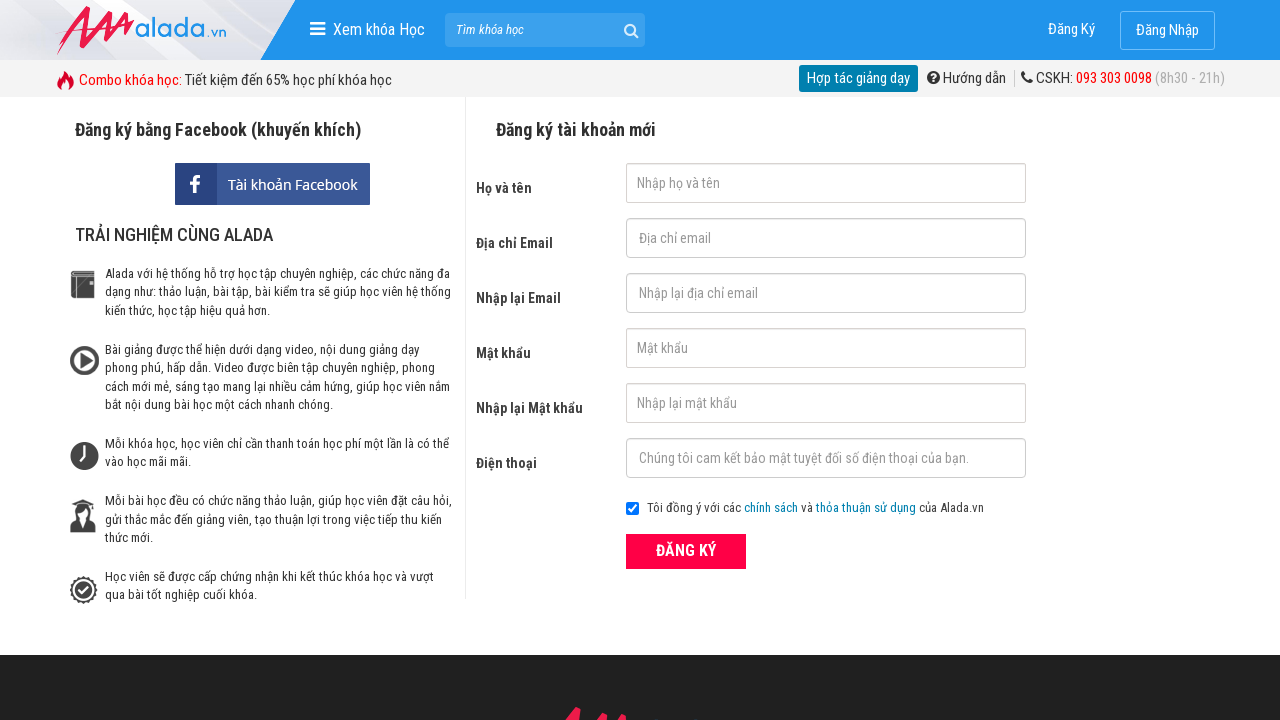

Filled first name field with 'Jake' on #txtFirstname
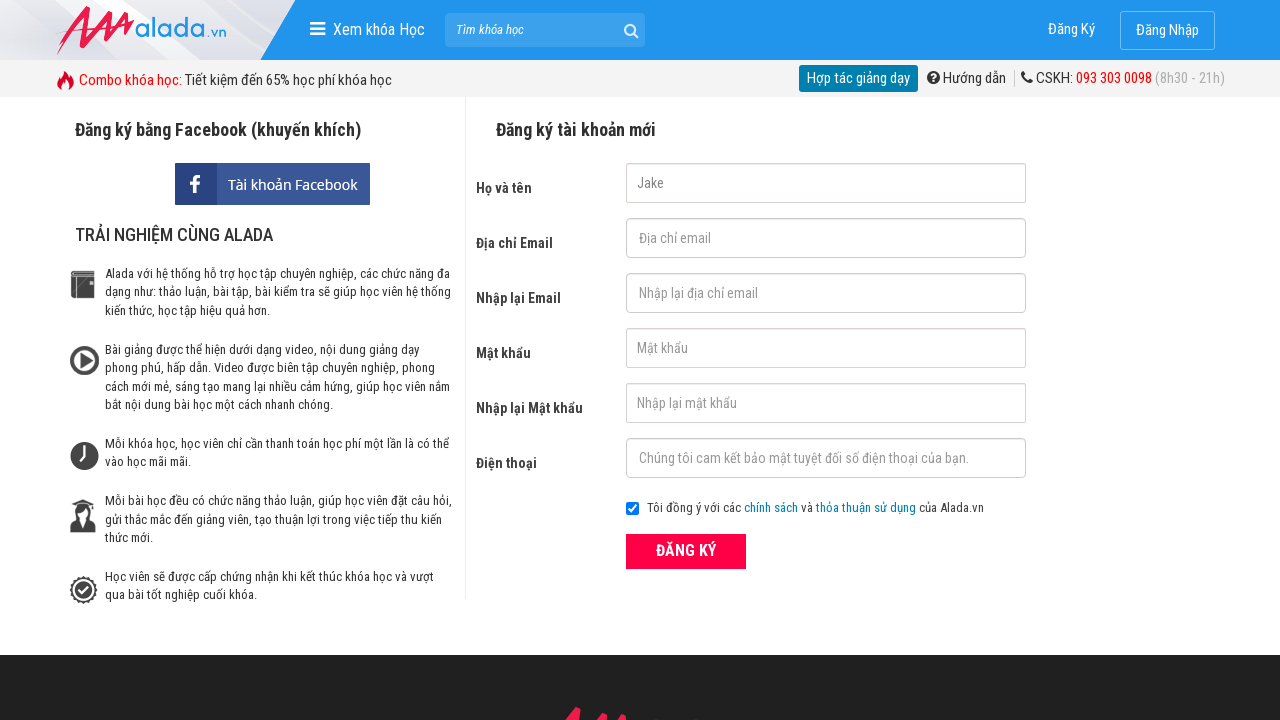

Filled email field with 'sampleuser2024@gmail.com' on #txtEmail
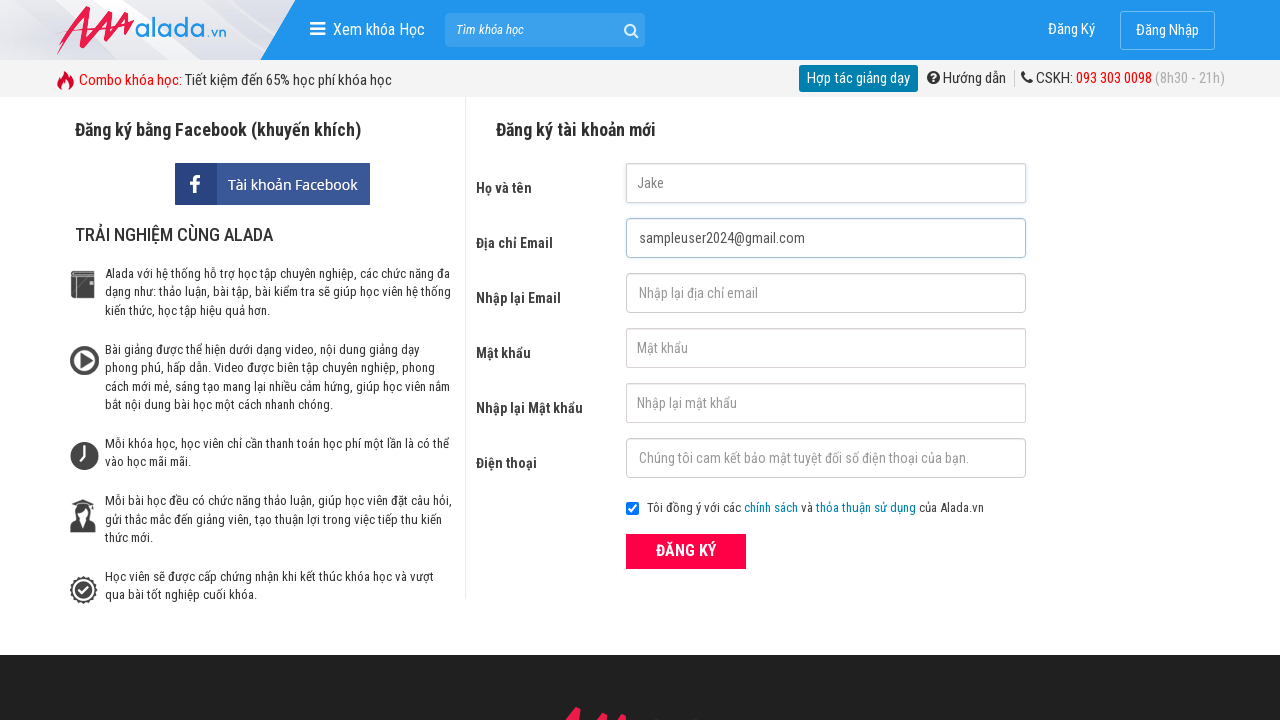

Filled confirm email field with 'sampleuser2024@gmail.com' on #txtCEmail
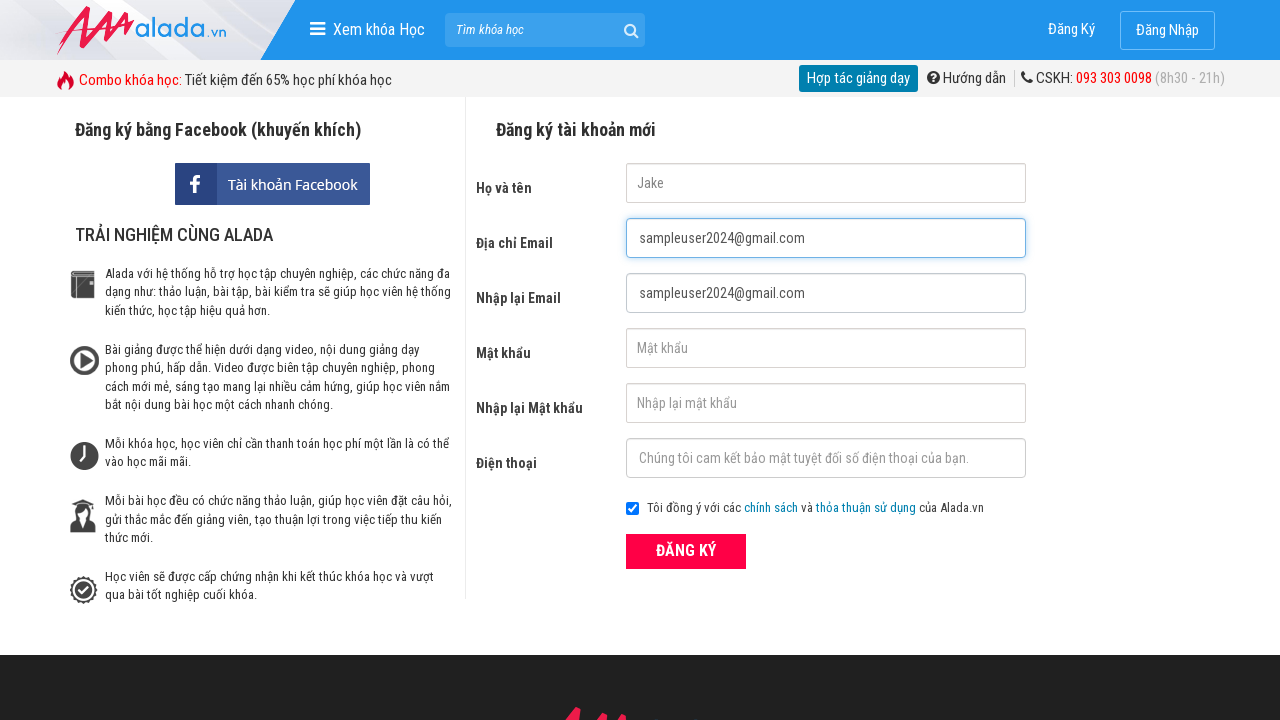

Filled password field with '12345678' on #txtPassword
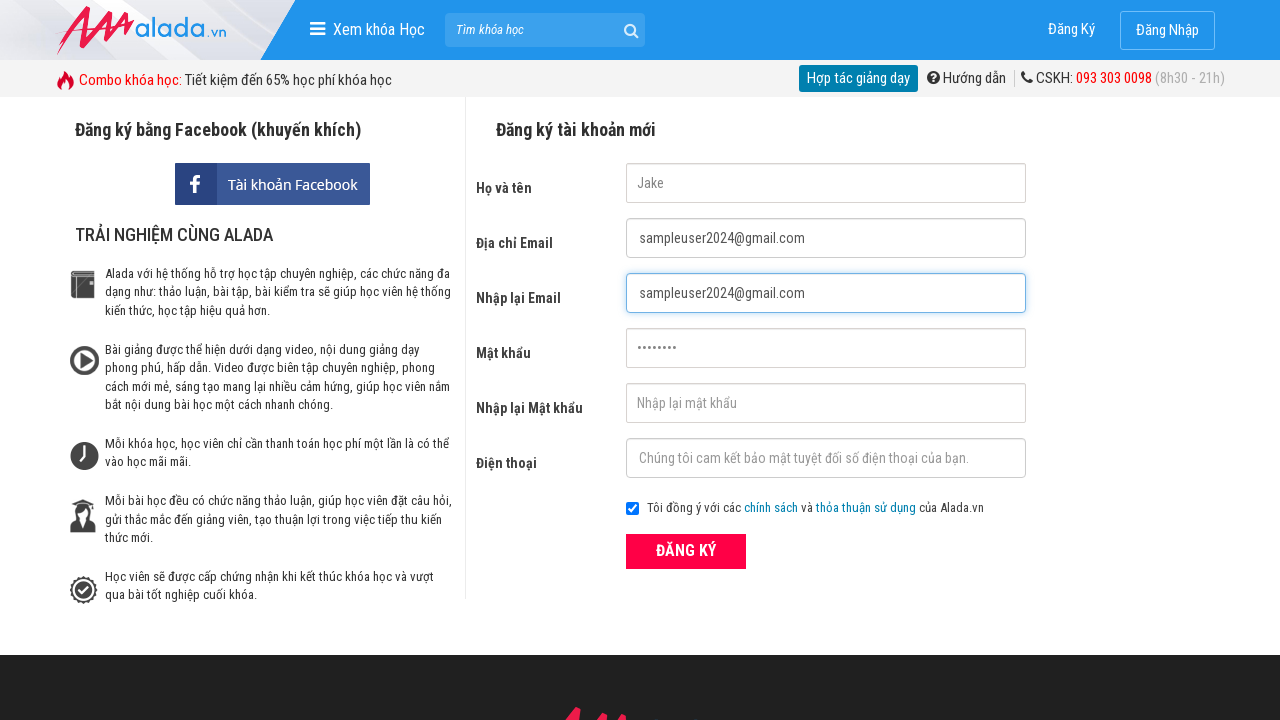

Filled confirm password field with '123456' (mismatched password) on #txtCPassword
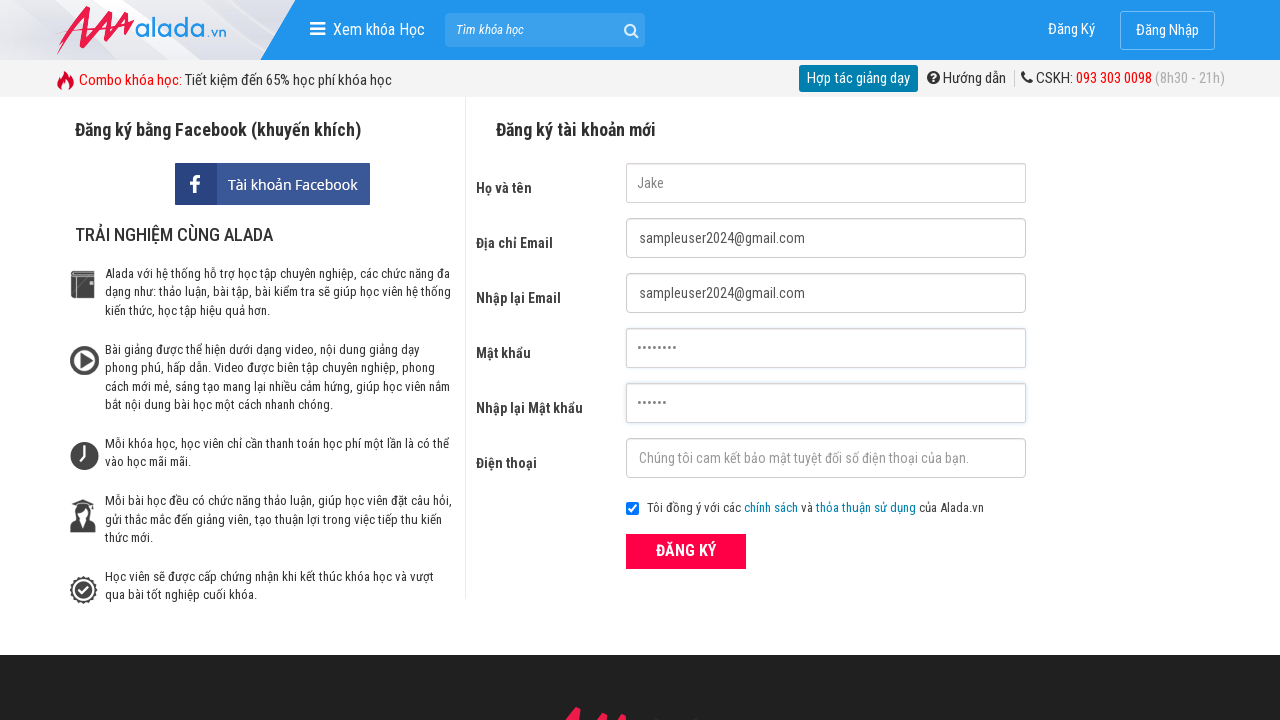

Filled phone field with '0388031618' on #txtPhone
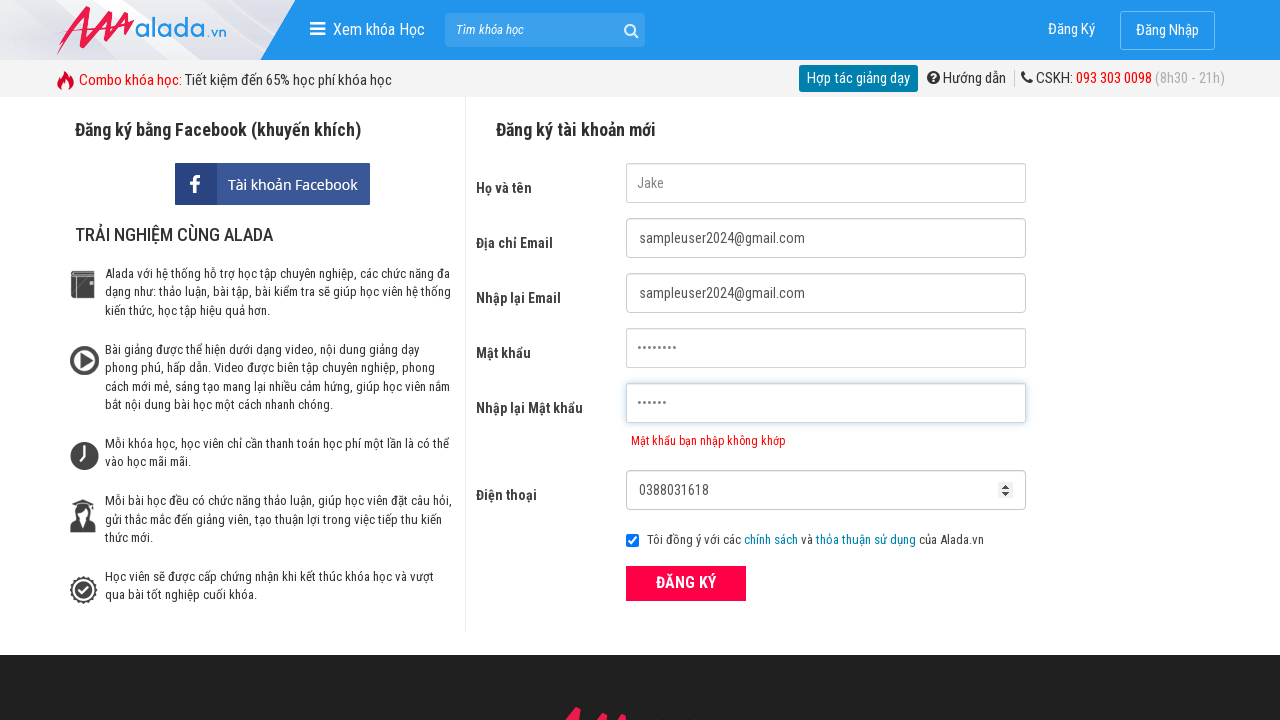

Clicked the ĐĂNG KÝ (Register) button at (686, 583) on xpath=//button[text()='ĐĂNG KÝ' and @type='submit']
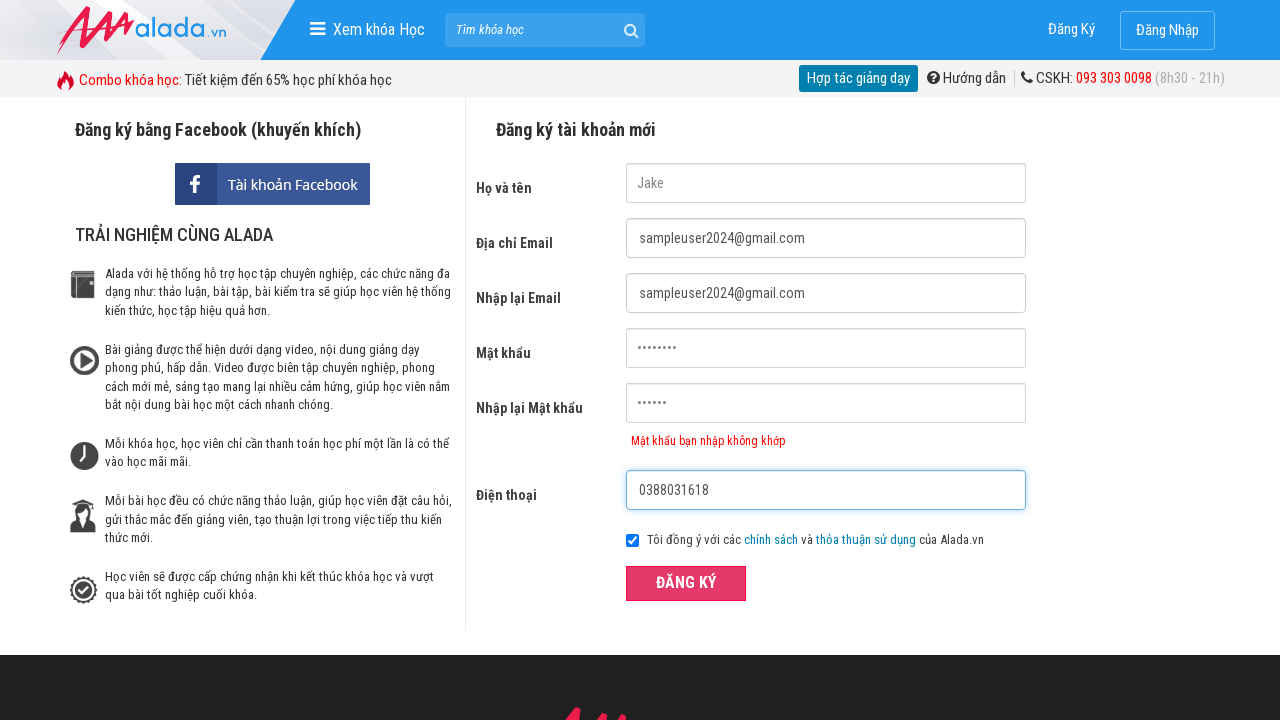

Password mismatch error message appeared for confirm password field
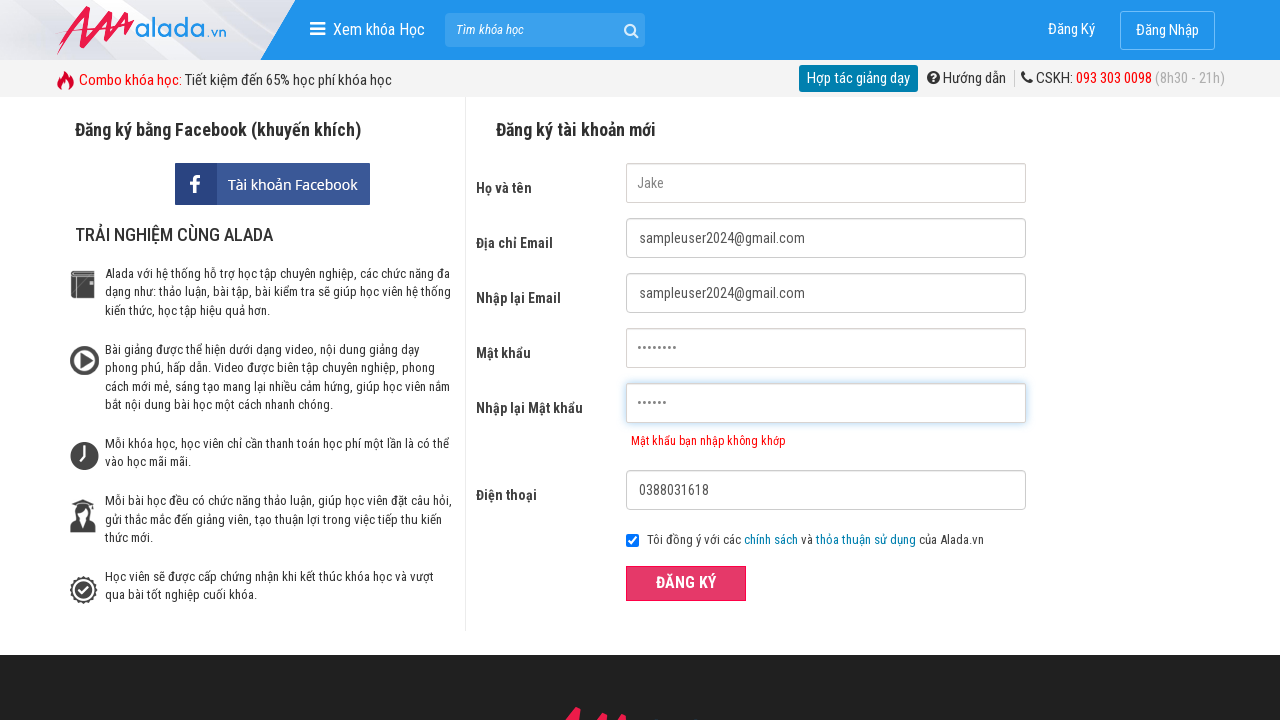

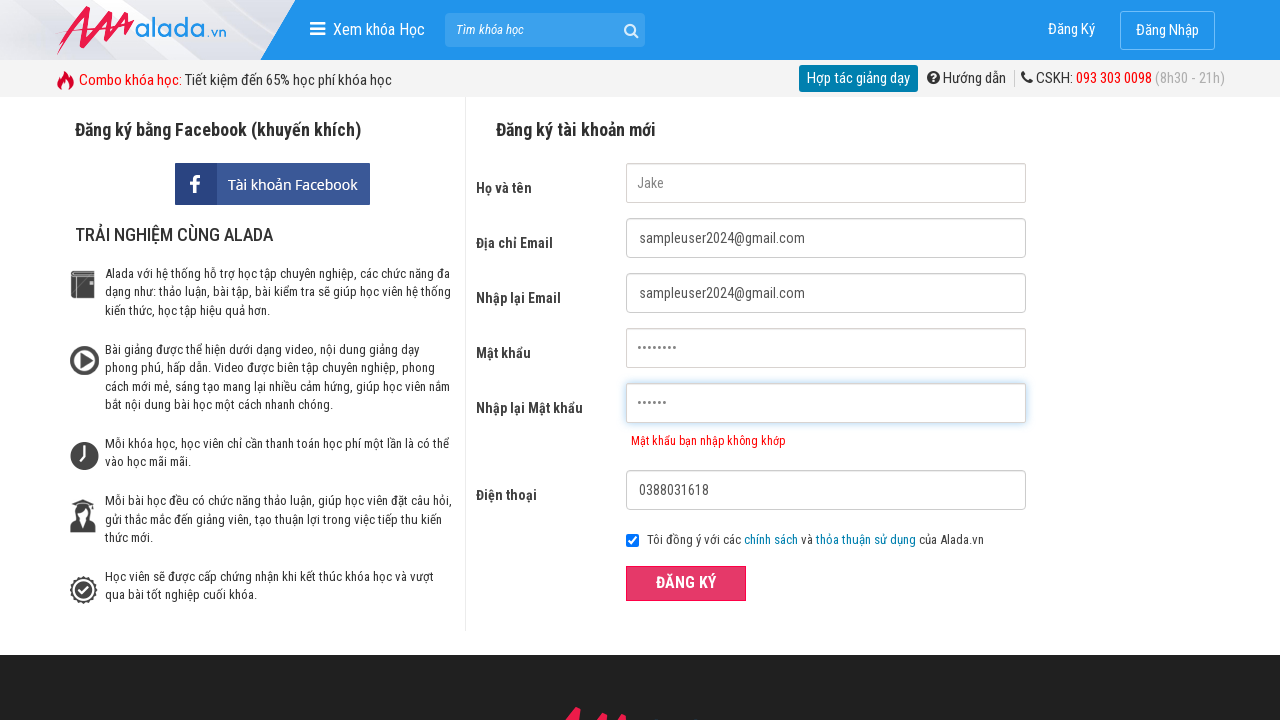